Tests keyboard input functionality on Microsoft's anti-ghosting demo page by clicking to activate the demo and then pressing various keyboard keys including modifier keys

Starting URL: https://www.microsoft.com/applied-sciences/projects/anti-ghosting-demo

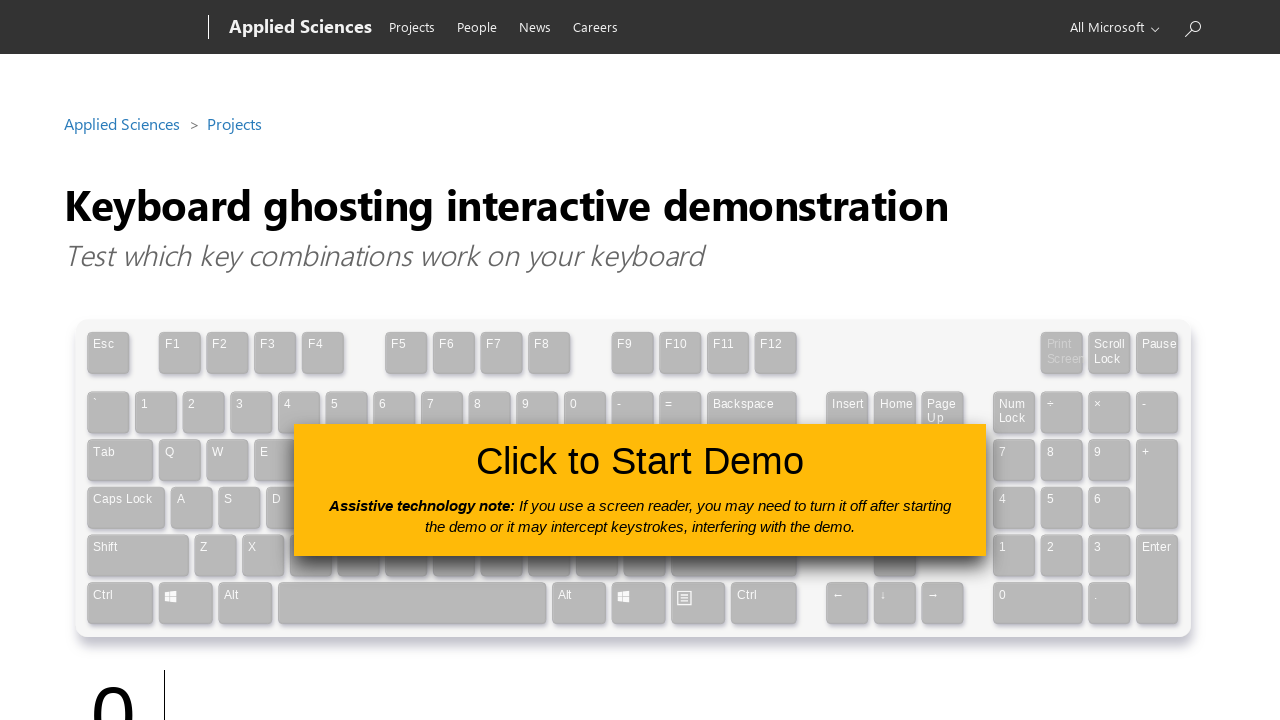

Clicked the 'Click to Use' button to activate keyboard input area at (640, 490) on #clickToUseButton
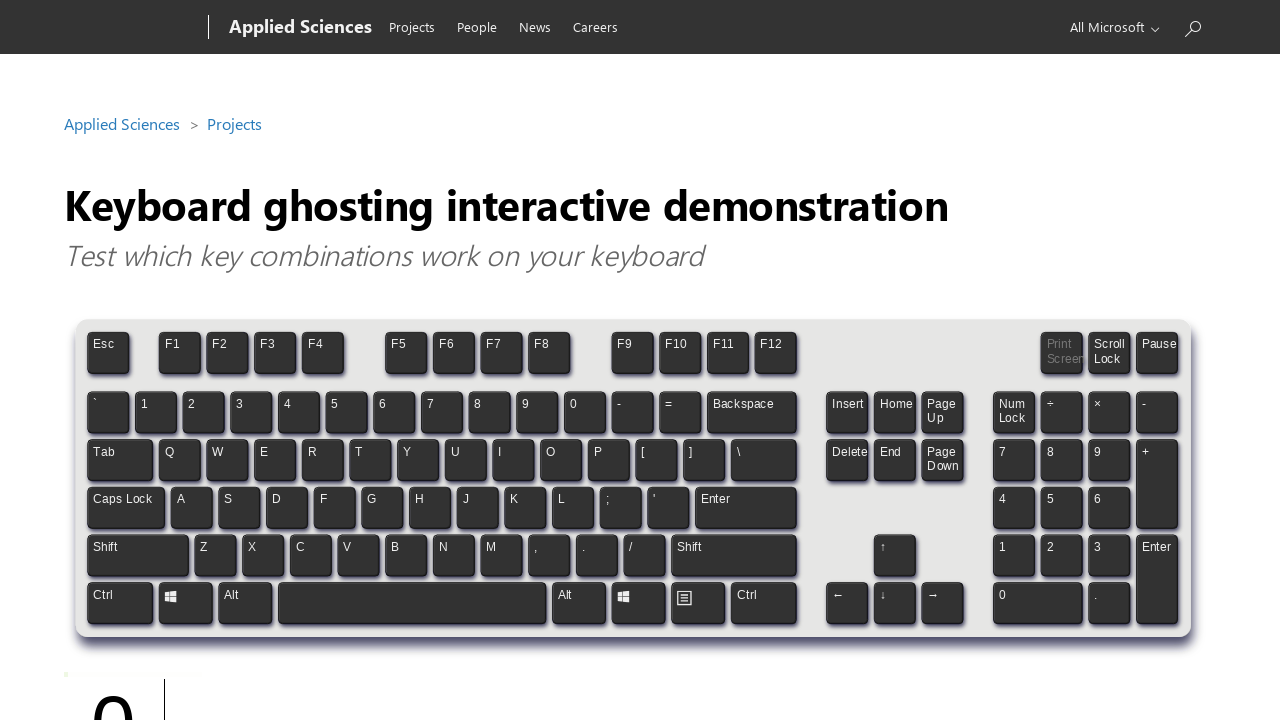

Pressed Control key down
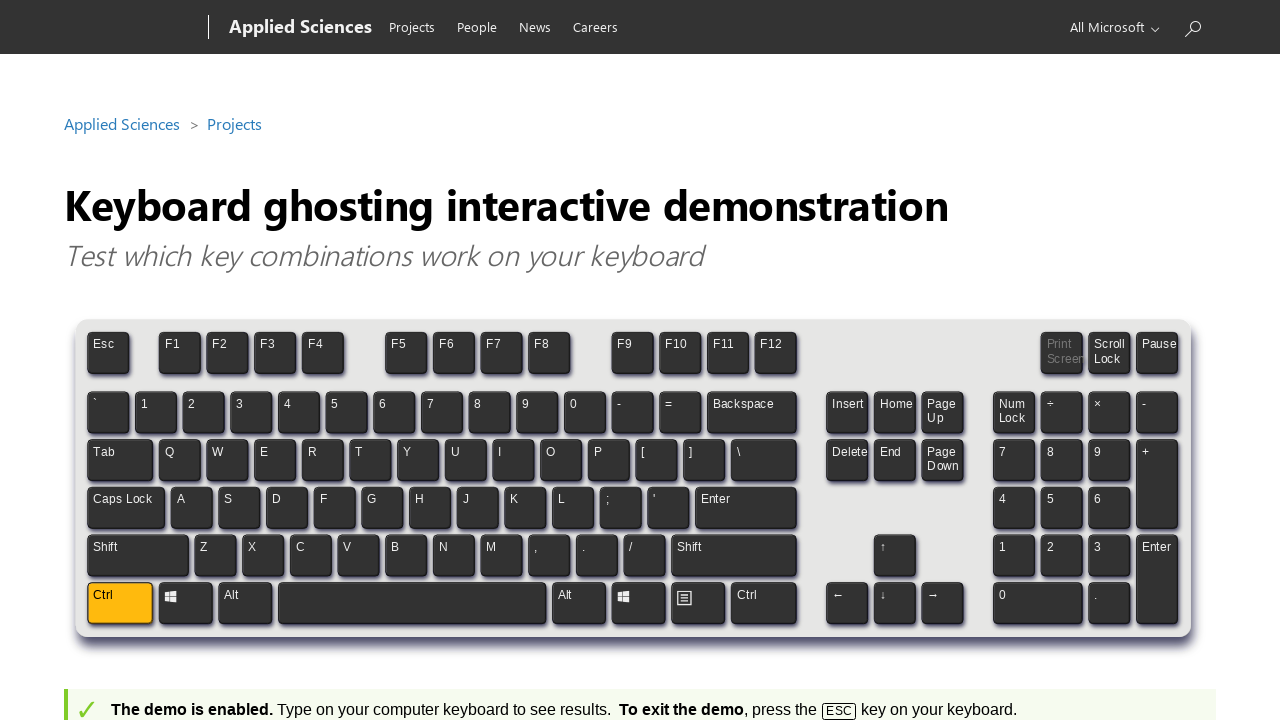

Pressed Alt key down
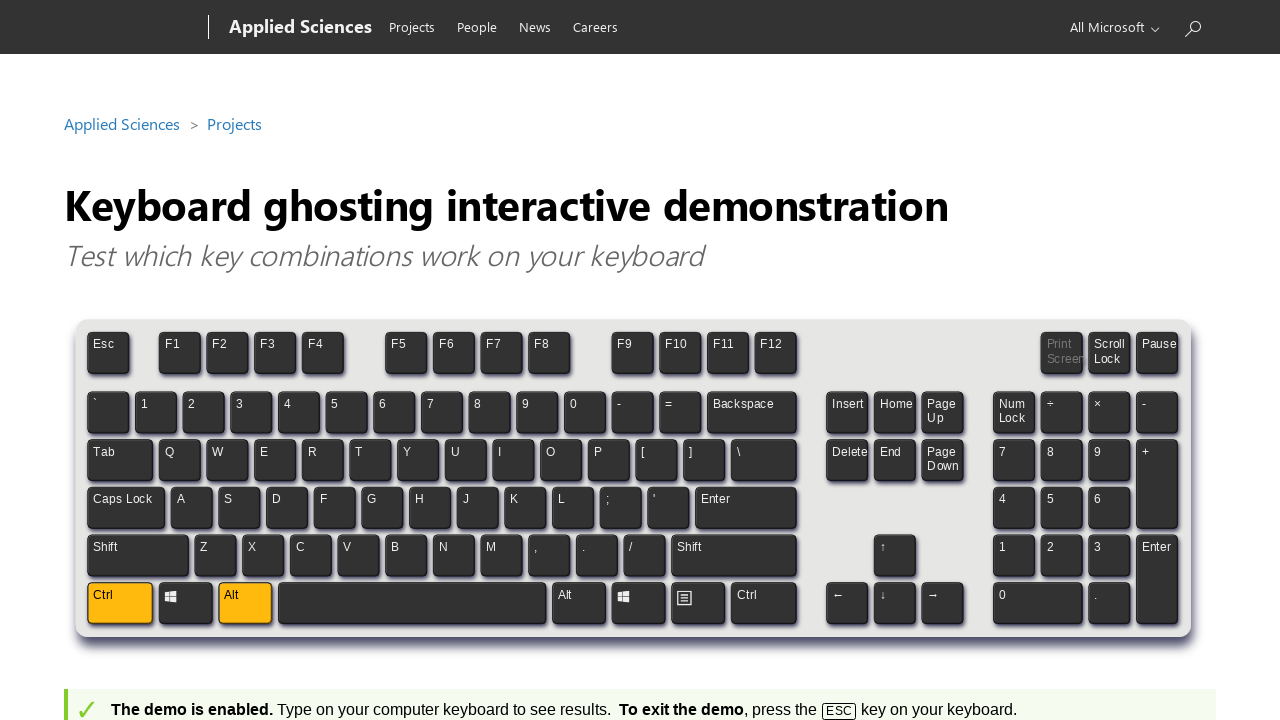

Released Alt key
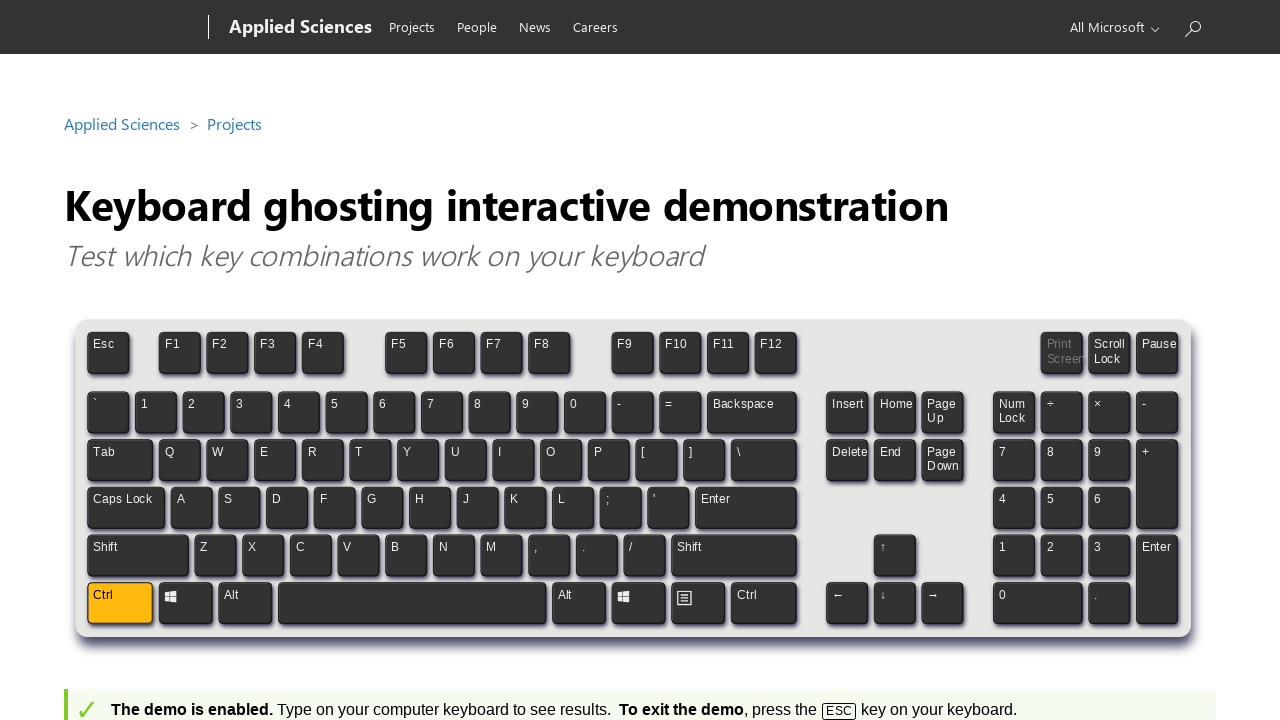

Pressed J key while Control is held
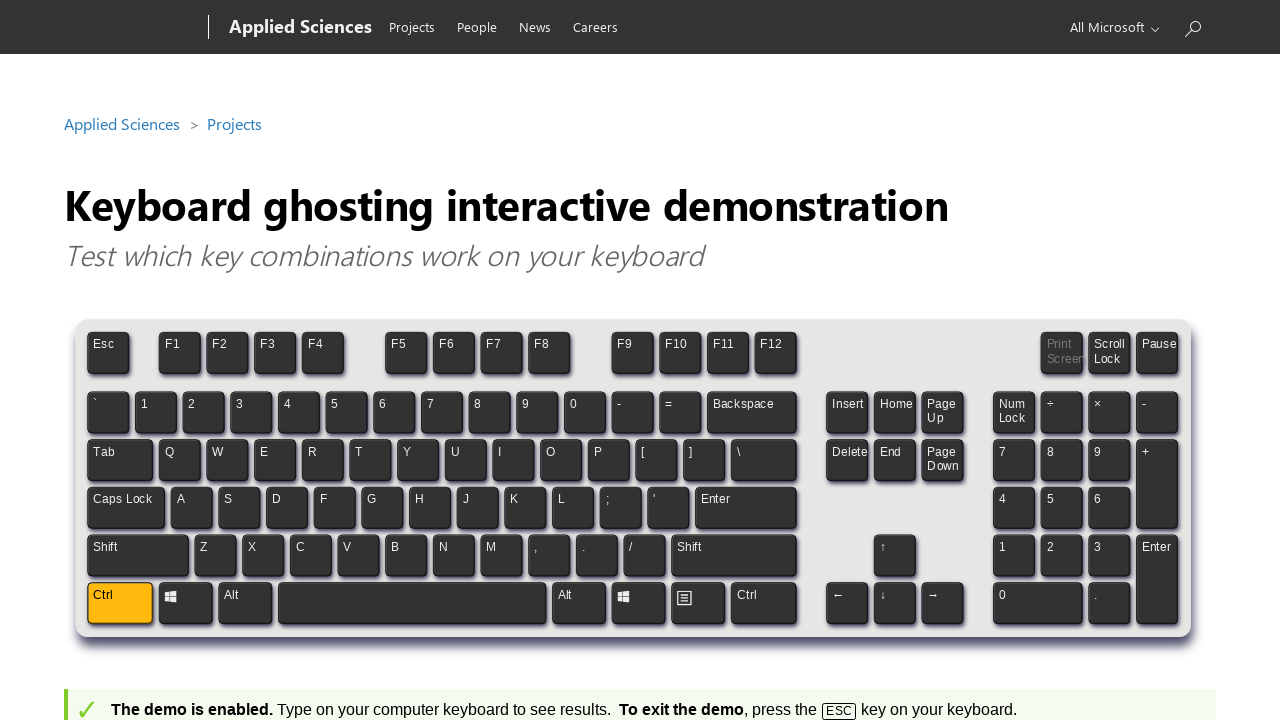

Pressed U key while Control is held
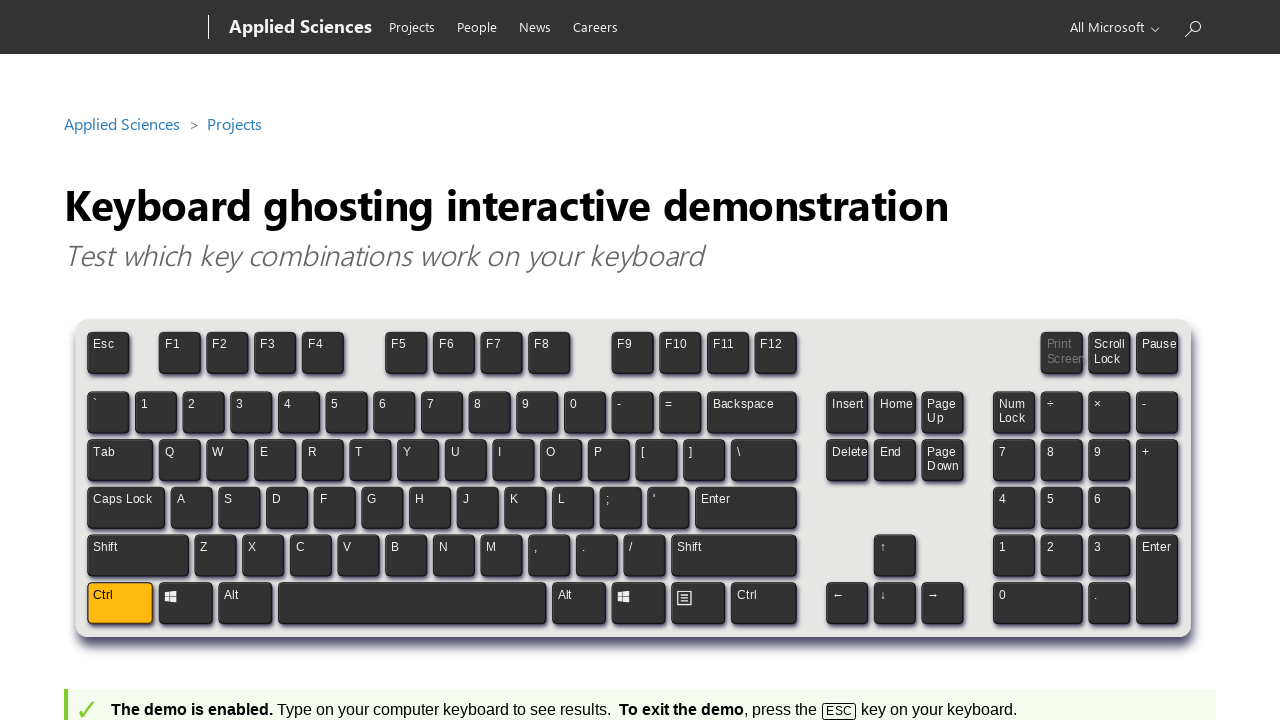

Pressed R key while Control is held
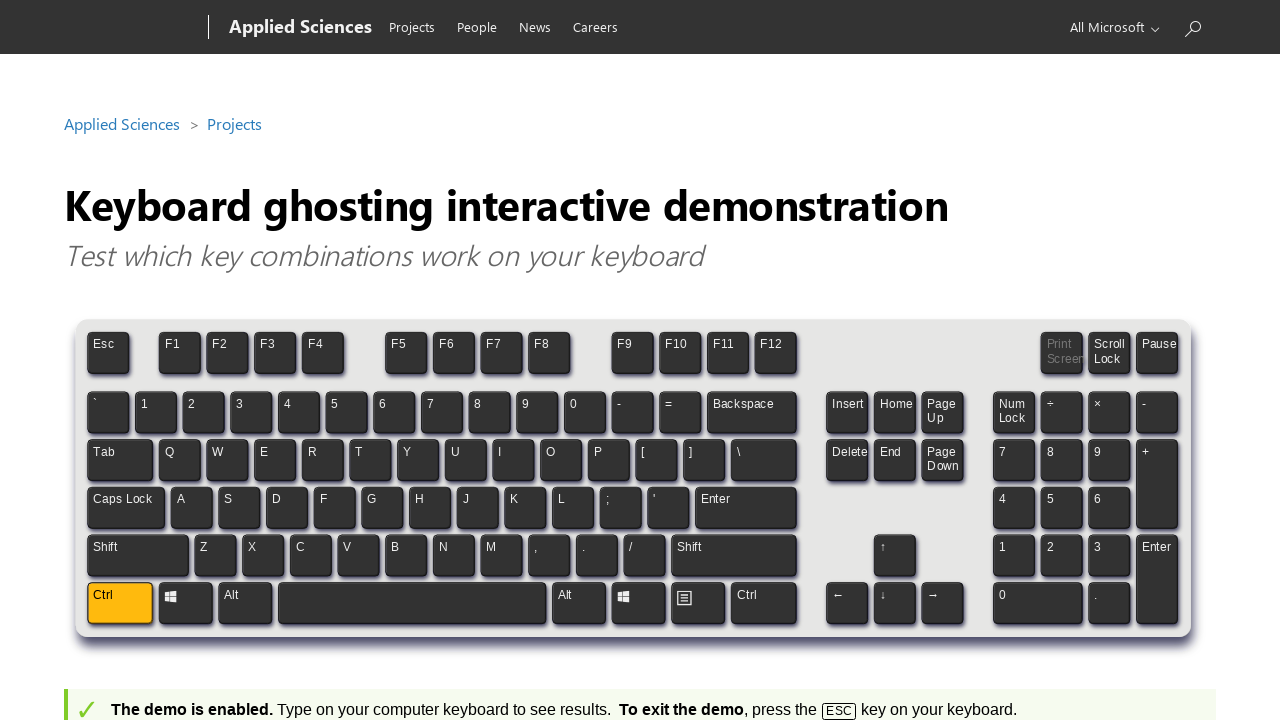

Pressed I key while Control is held
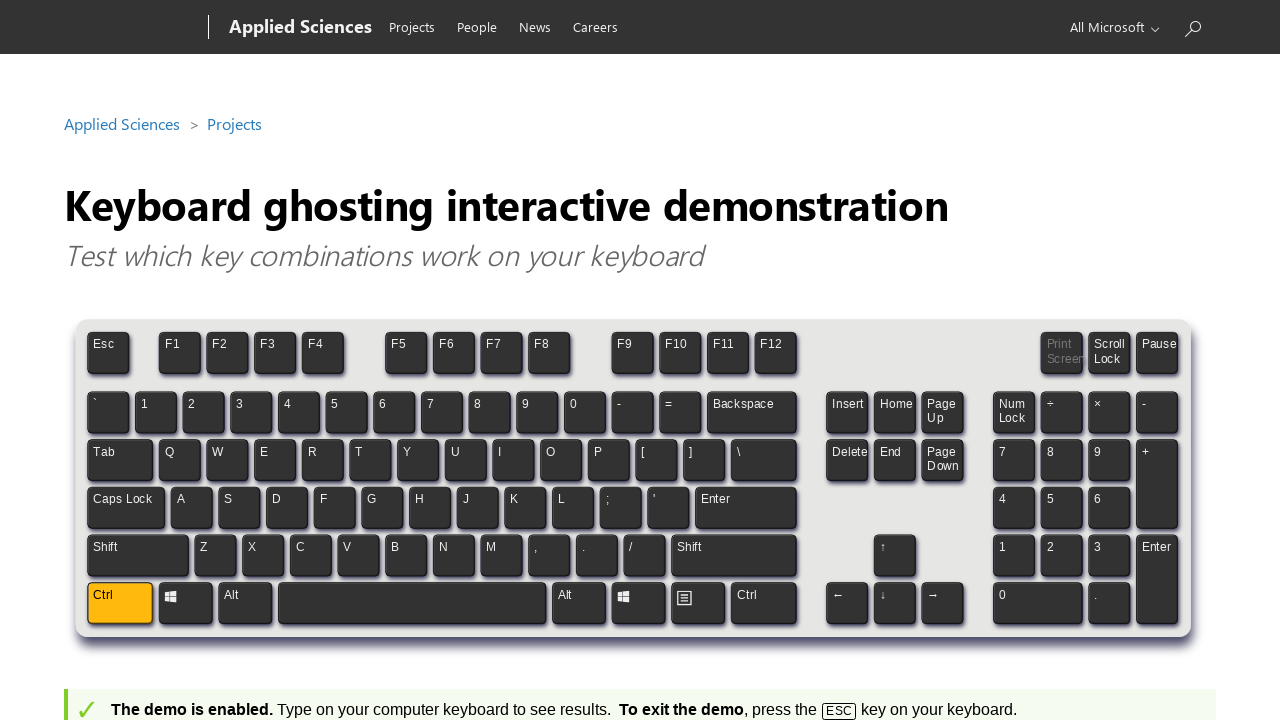

Pressed S key while Control is held
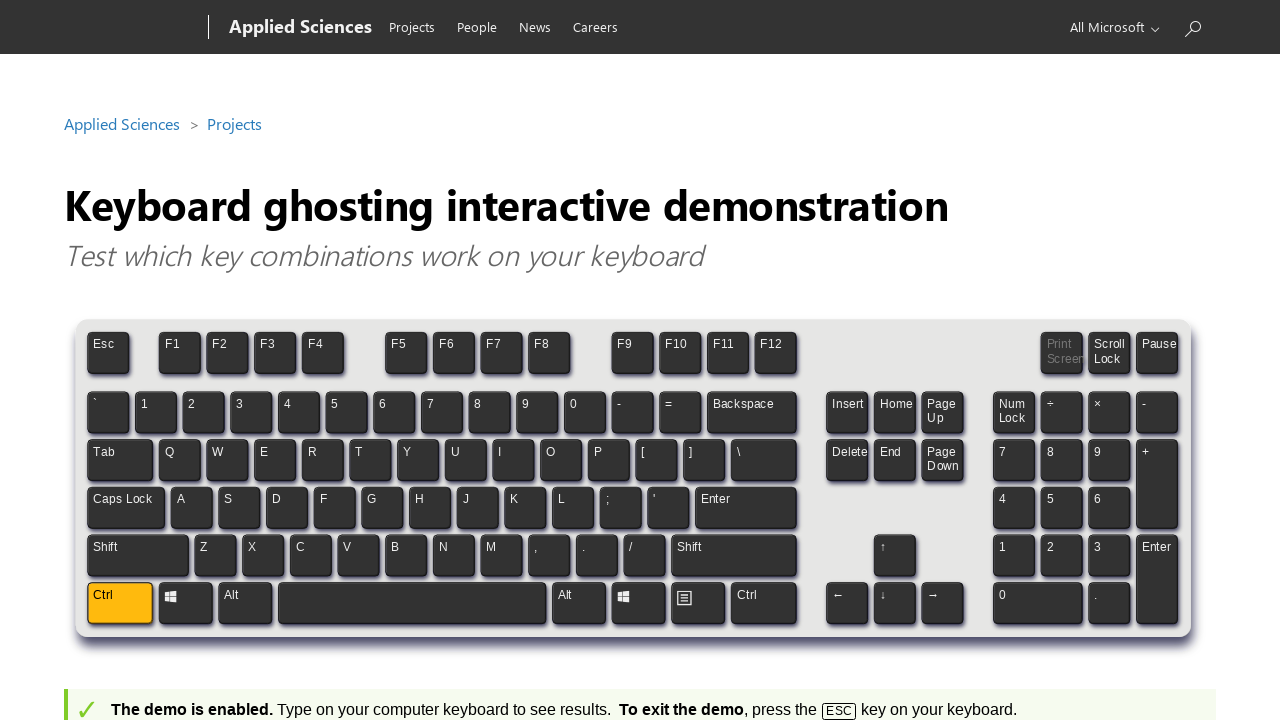

Released Control key
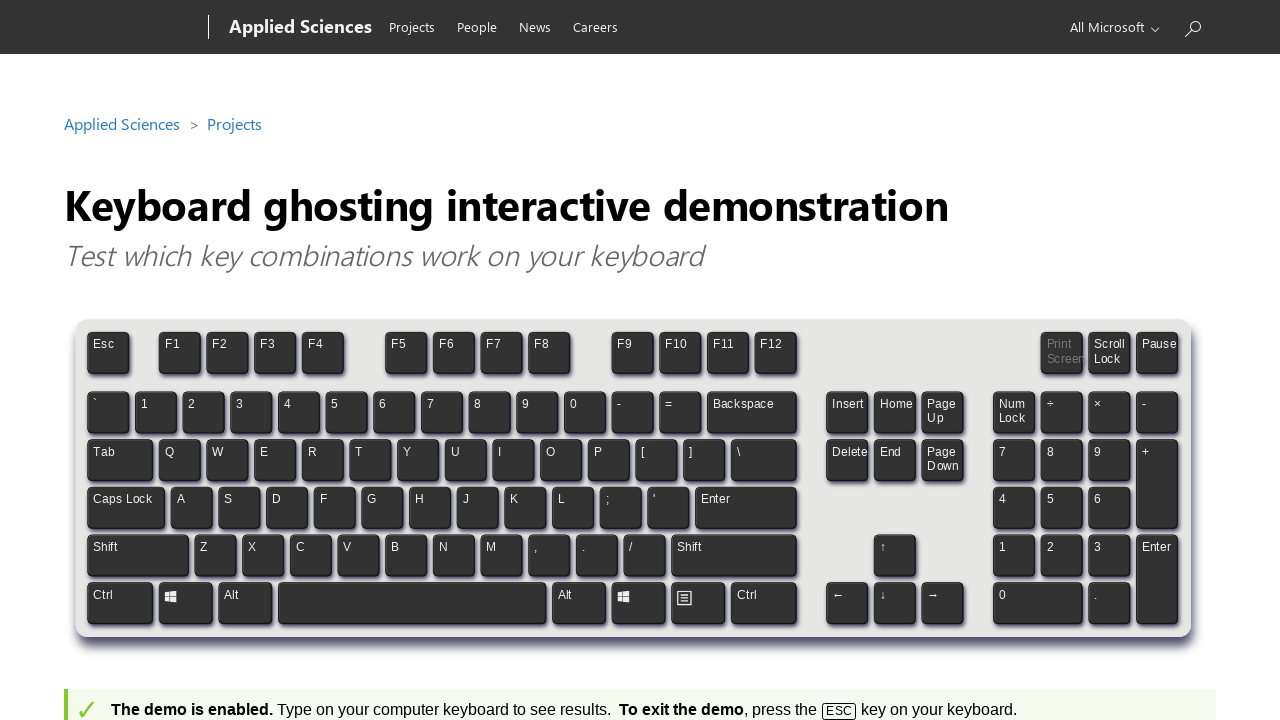

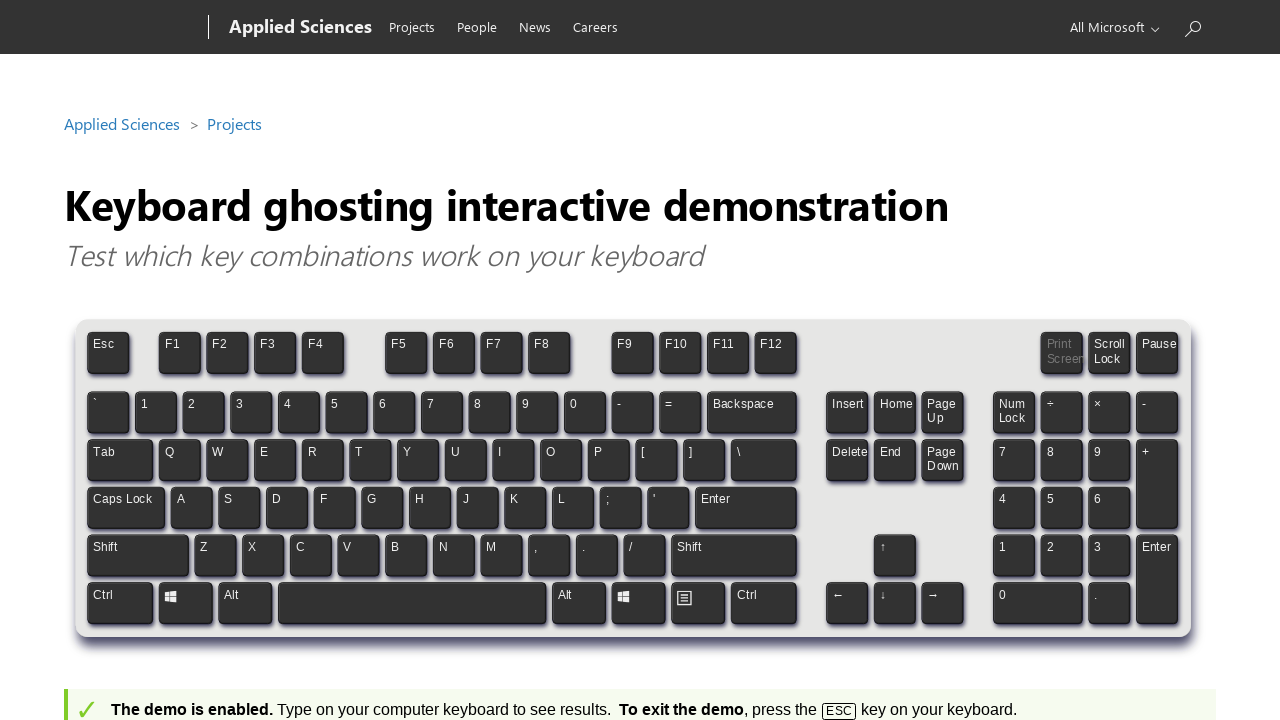